Tests that new todo items are appended to the bottom of the list by creating 3 items and verifying the count

Starting URL: https://demo.playwright.dev/todomvc

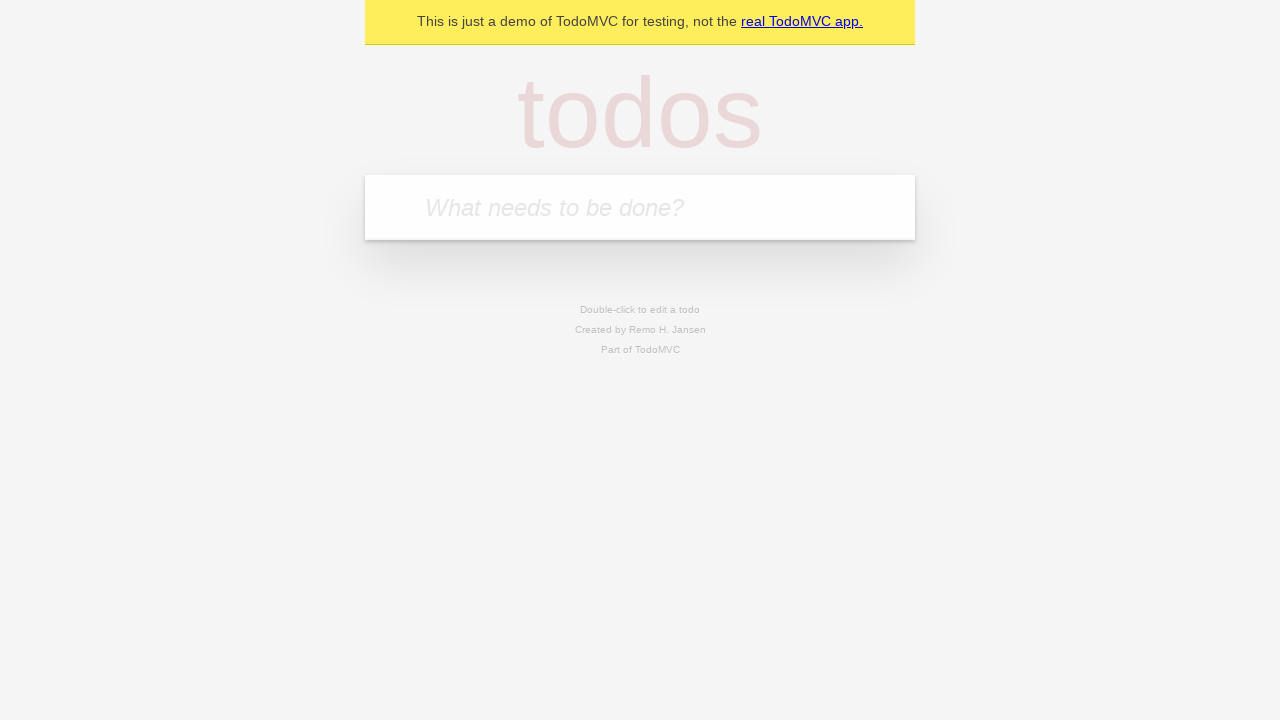

Filled todo input with 'buy some cheese' on internal:attr=[placeholder="What needs to be done?"i]
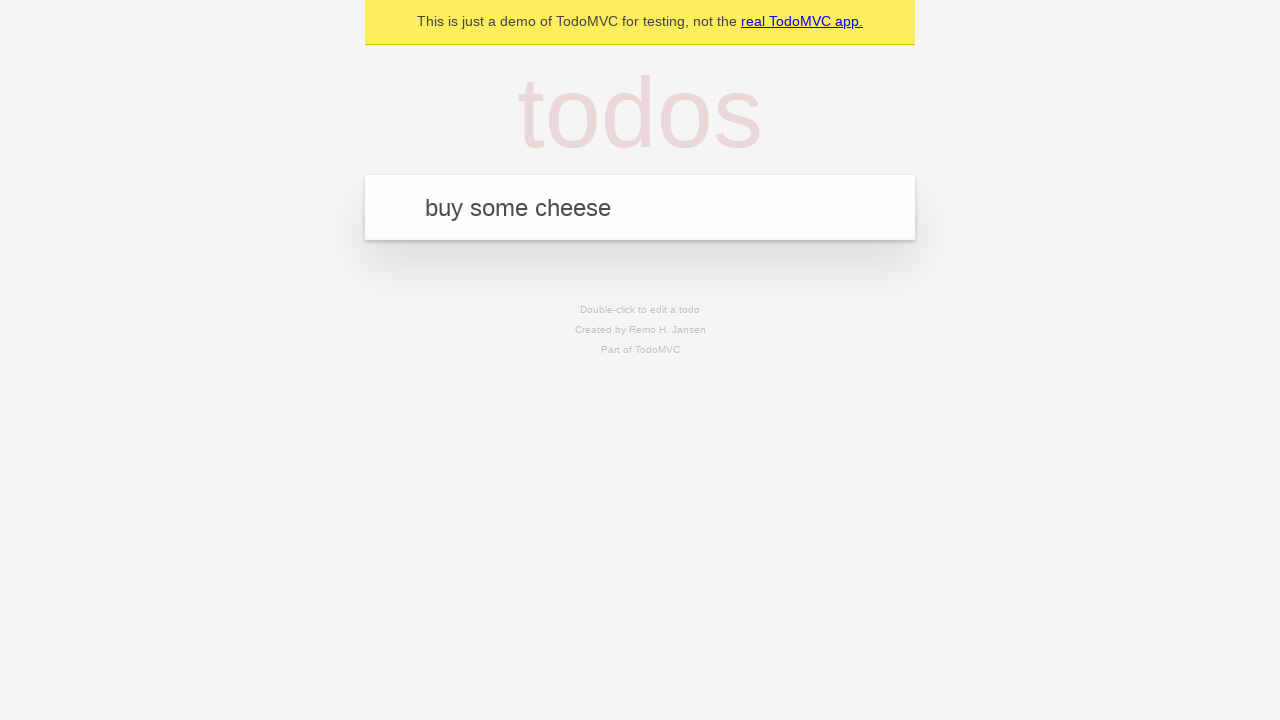

Pressed Enter to add 'buy some cheese' to the list on internal:attr=[placeholder="What needs to be done?"i]
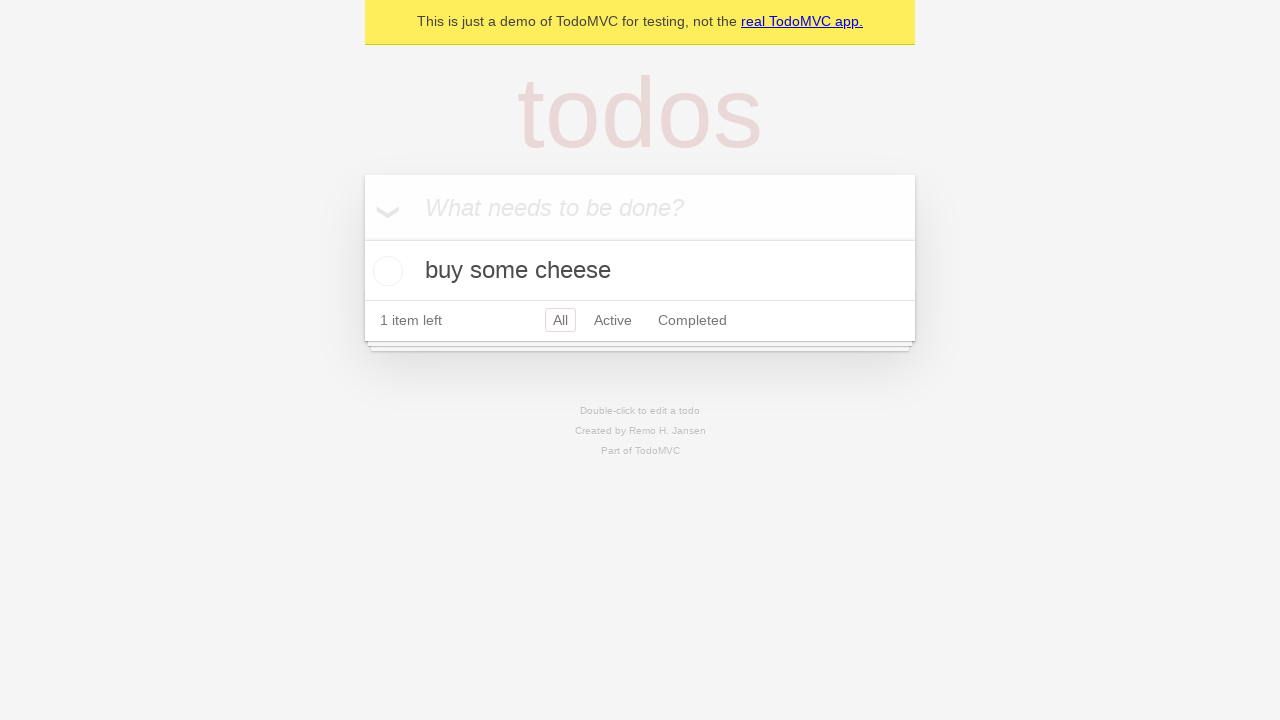

Filled todo input with 'feed the cat' on internal:attr=[placeholder="What needs to be done?"i]
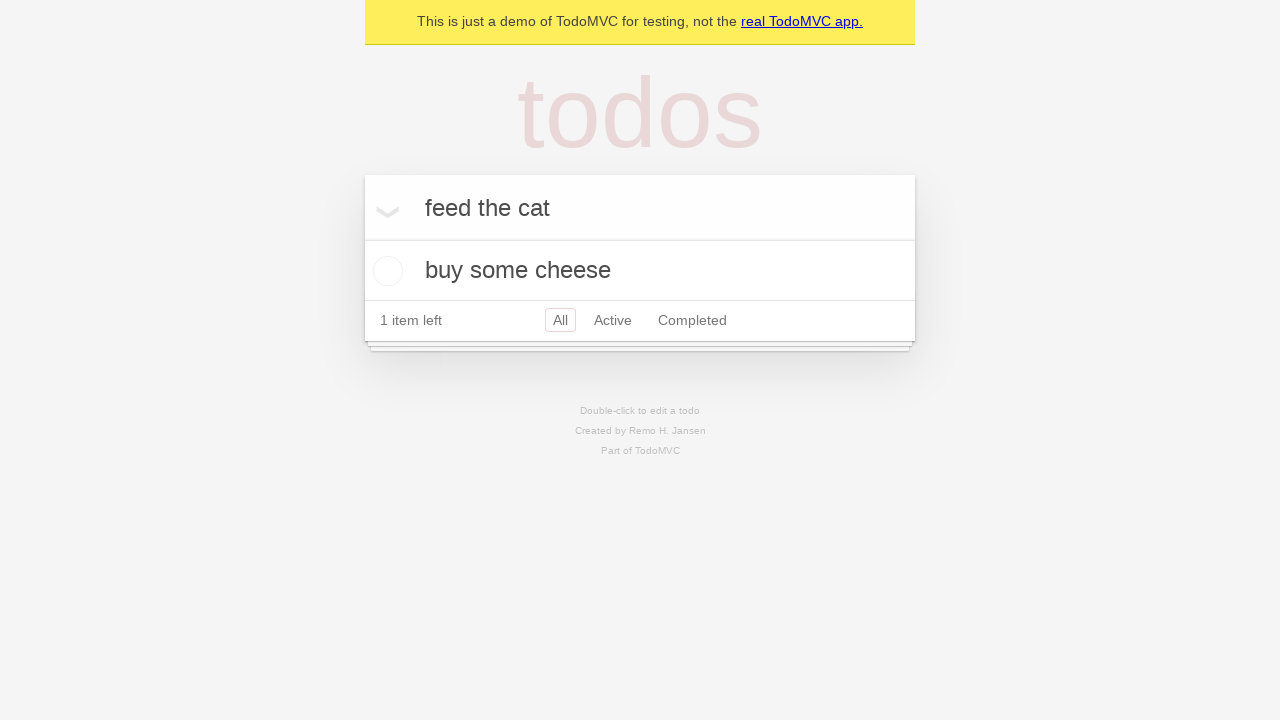

Pressed Enter to add 'feed the cat' to the list on internal:attr=[placeholder="What needs to be done?"i]
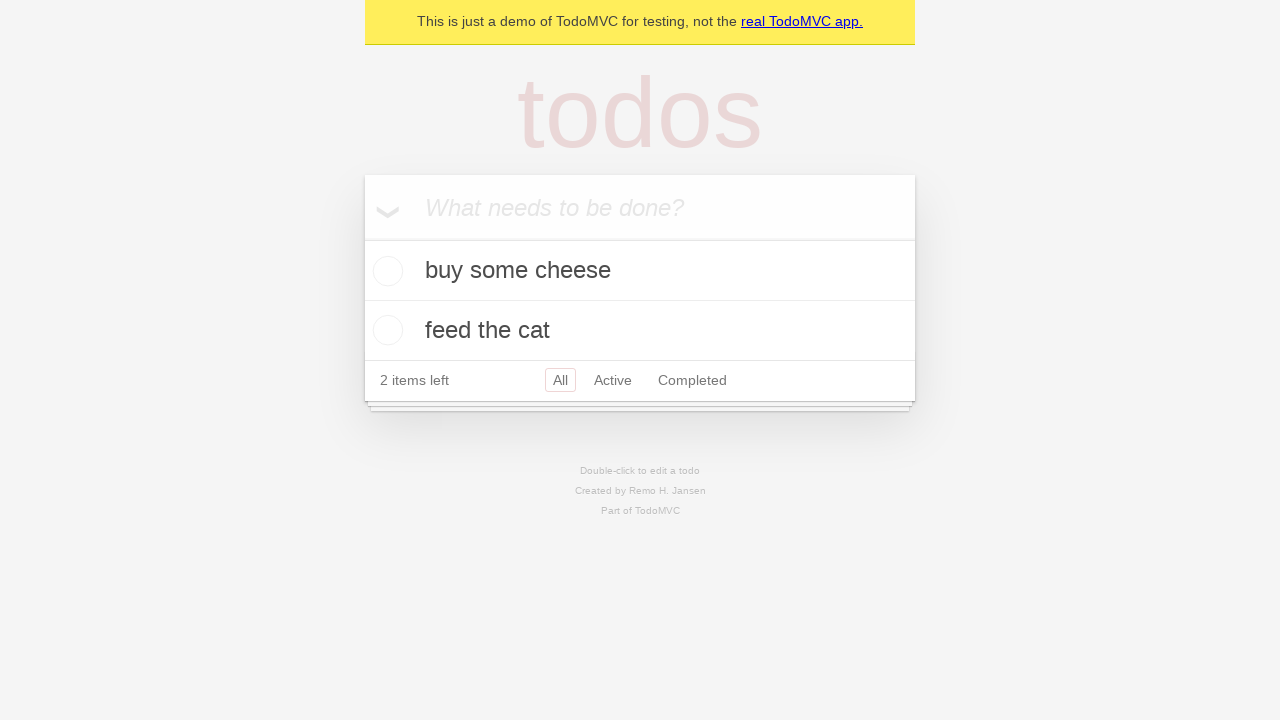

Filled todo input with 'book a doctors appointment' on internal:attr=[placeholder="What needs to be done?"i]
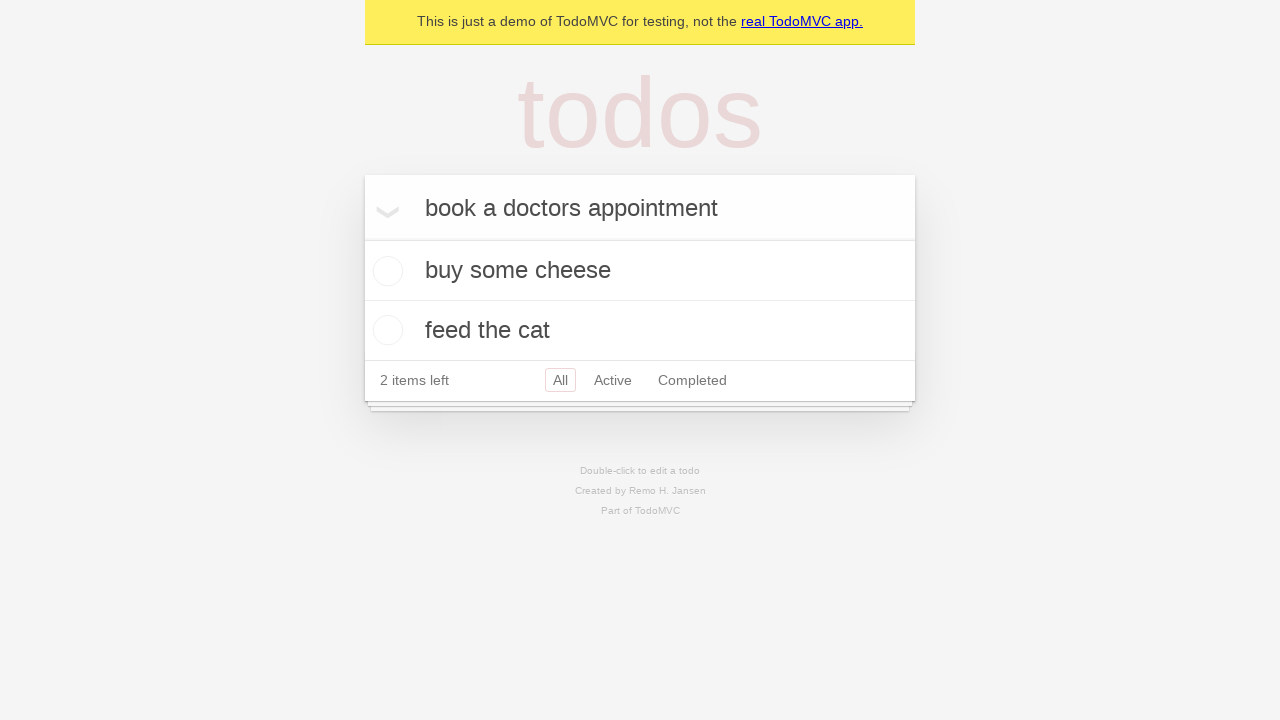

Pressed Enter to add 'book a doctors appointment' to the list on internal:attr=[placeholder="What needs to be done?"i]
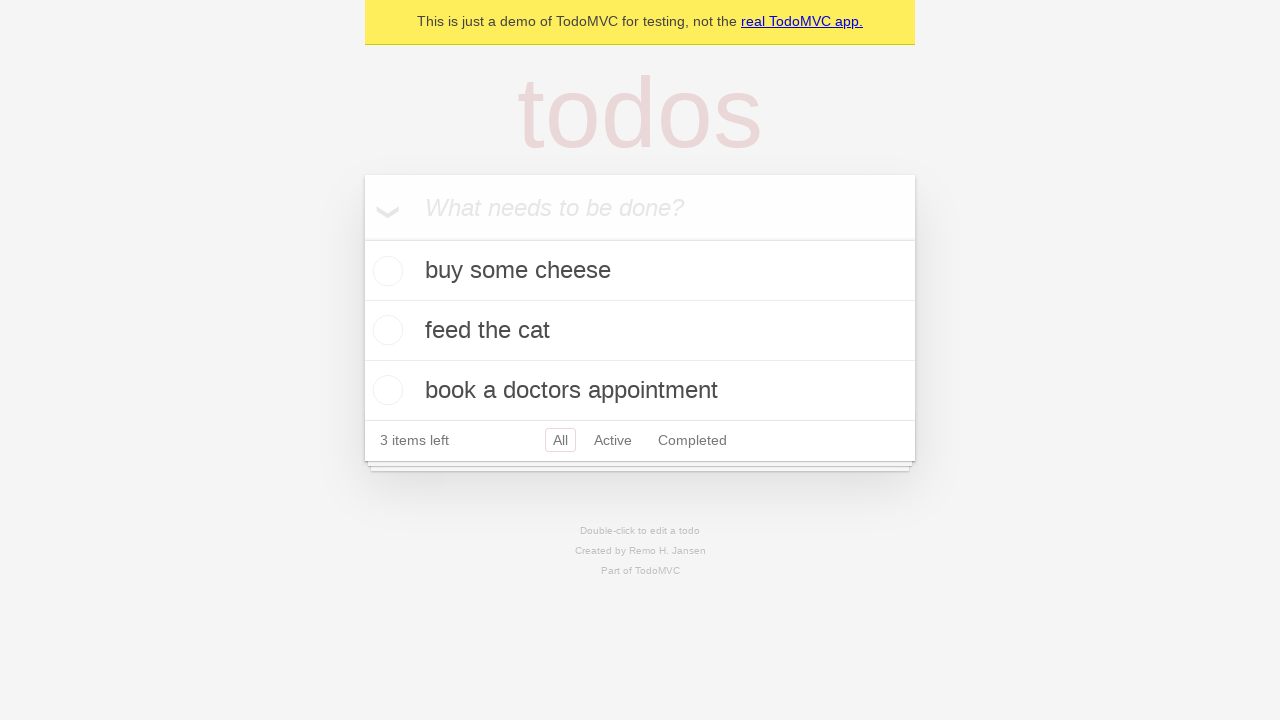

Verified that all 3 todo items have been added to the list
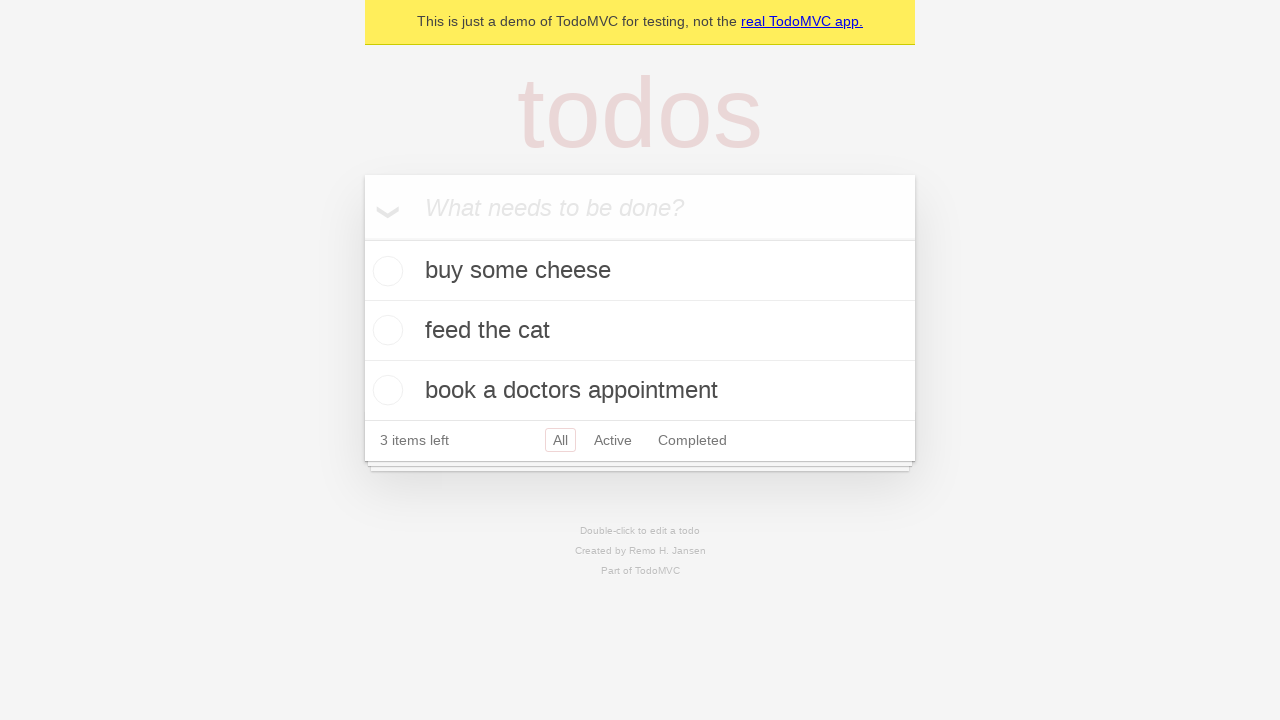

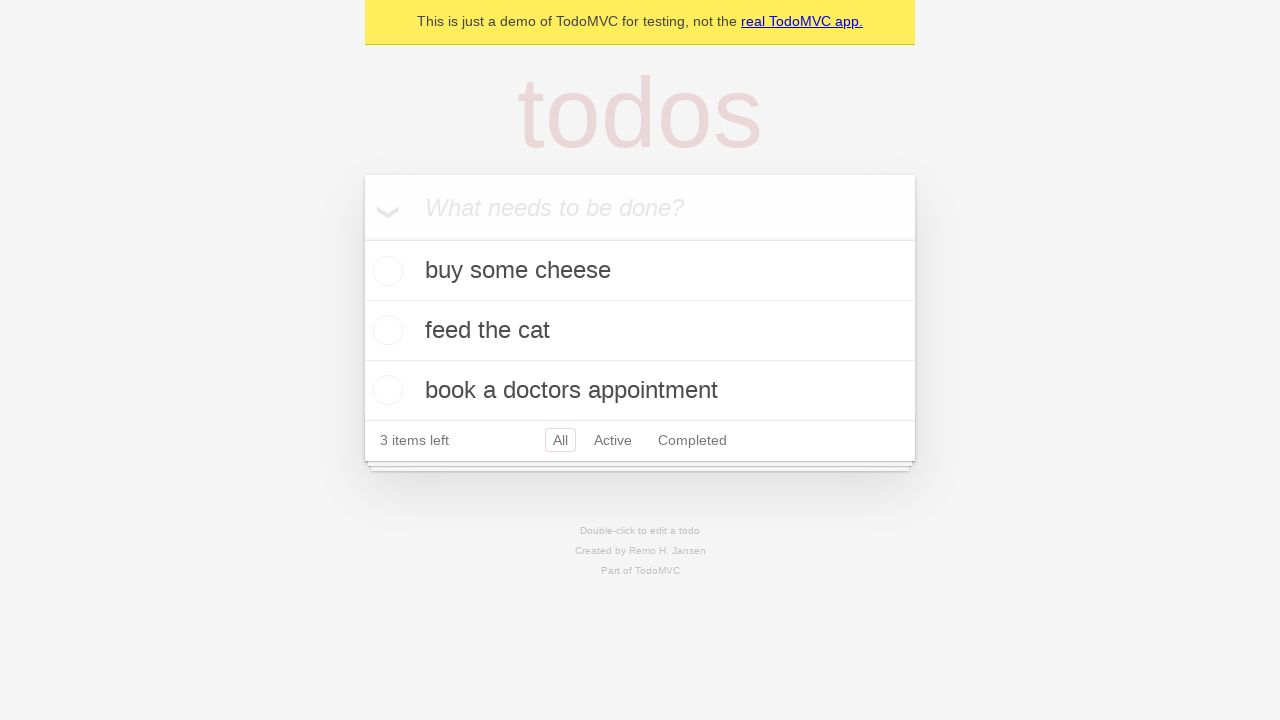